Navigates to the demoblaze homepage and waits for the page to be fully rendered

Starting URL: https://demoblaze.com/

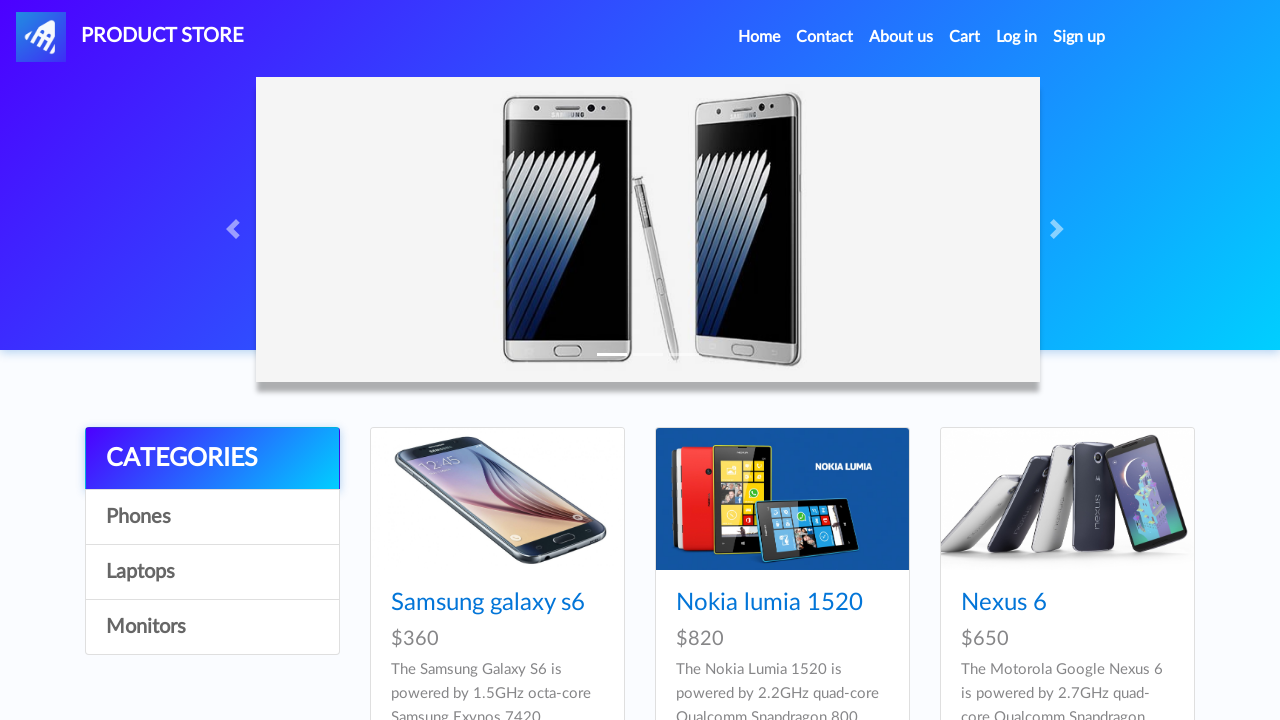

Waited for page to reach networkidle state
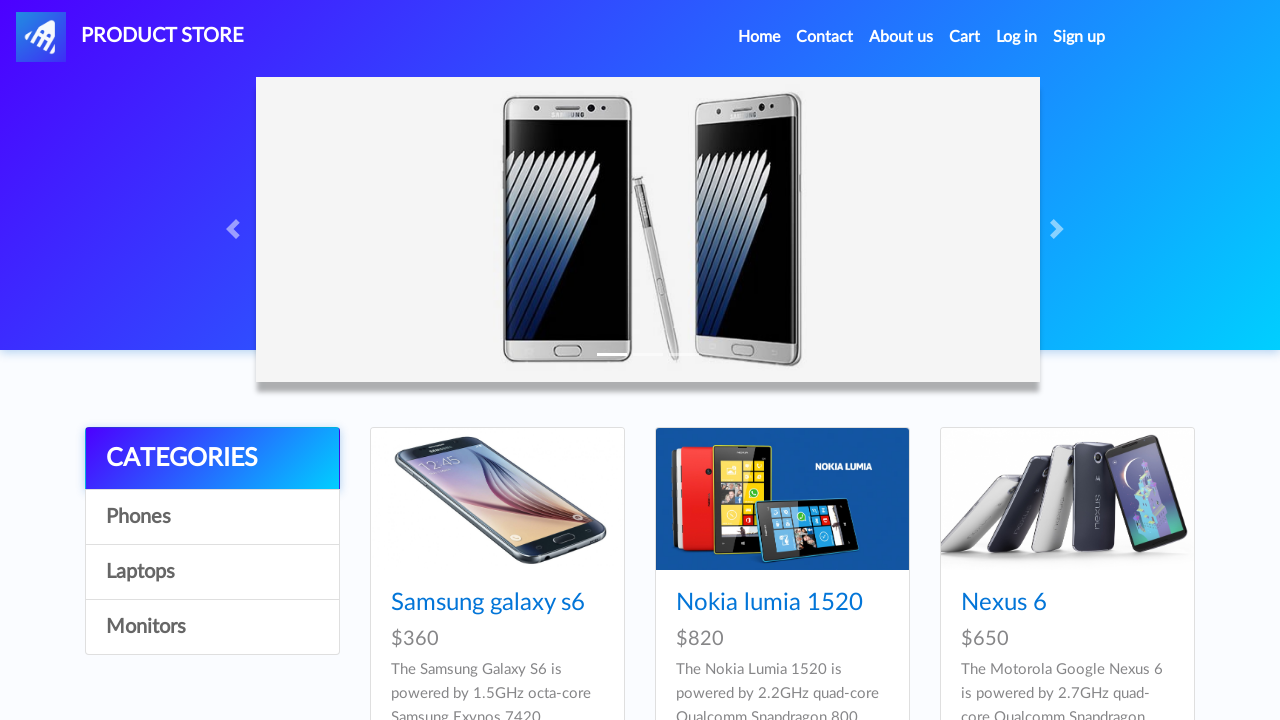

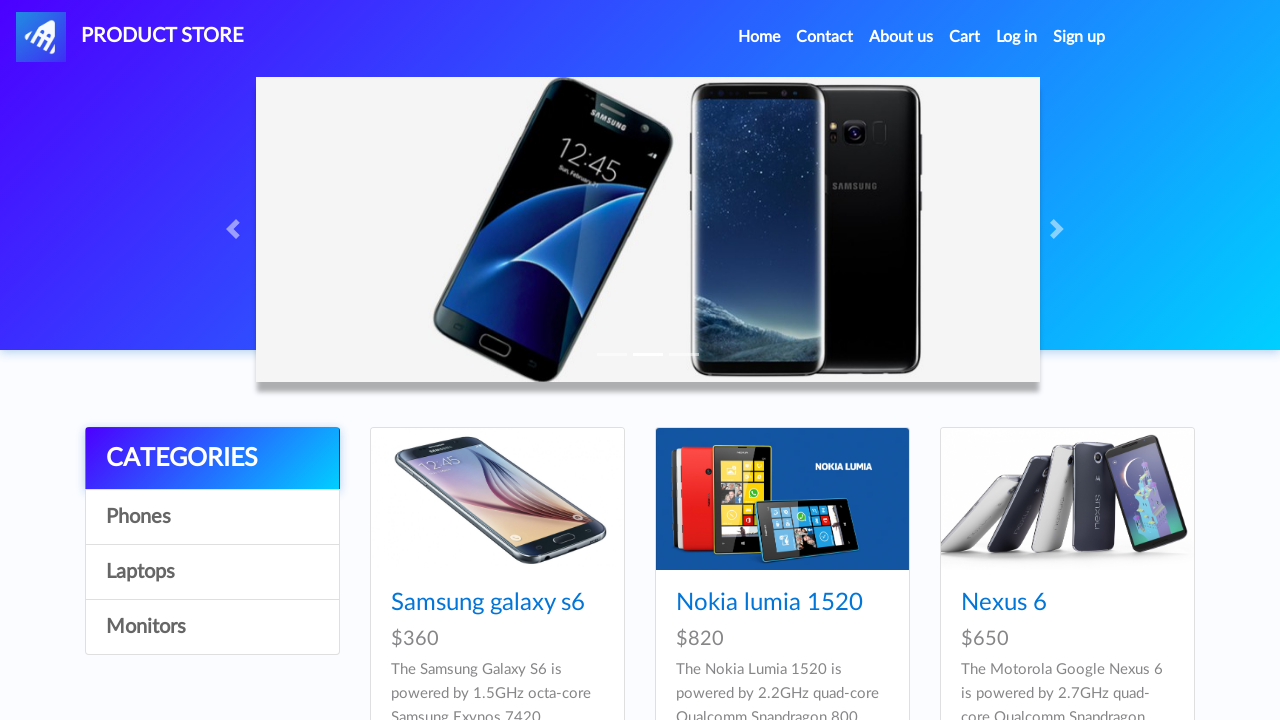